Navigates to CoinMarketCap homepage and verifies that the cryptocurrency table with currency links loads successfully.

Starting URL: https://coinmarketcap.com/

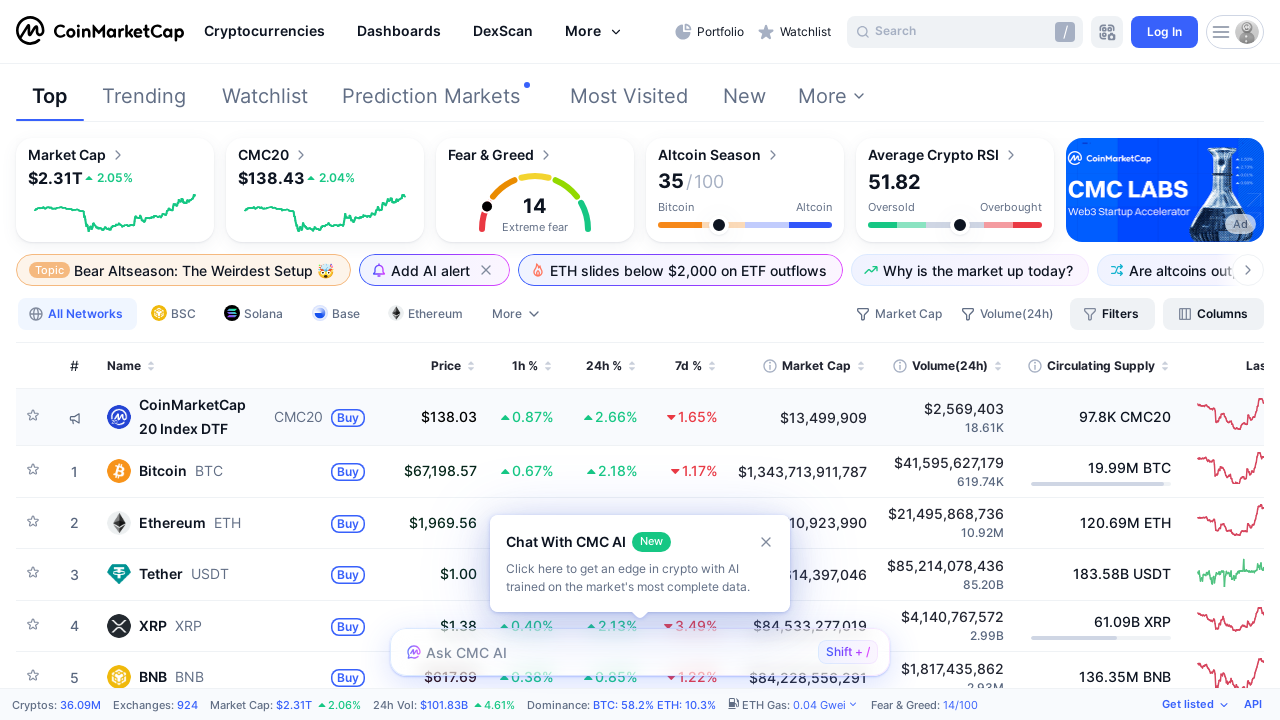

Navigated to CoinMarketCap homepage
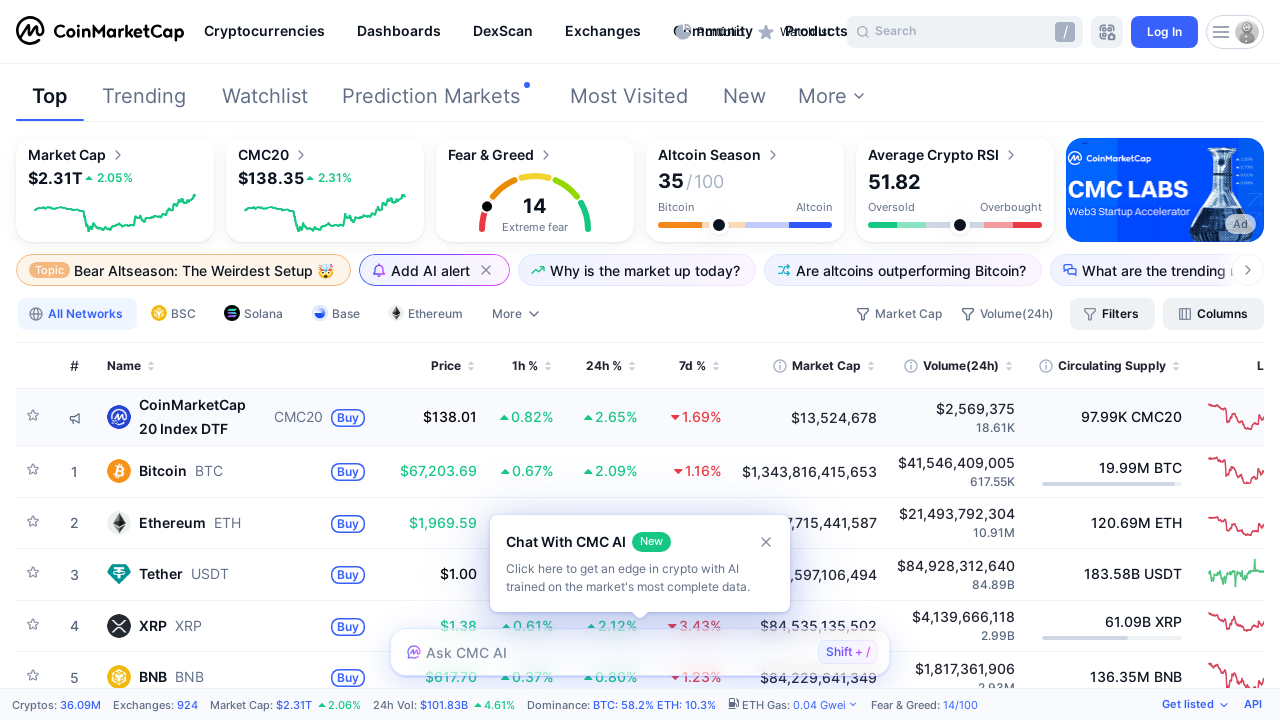

Cryptocurrency table loaded
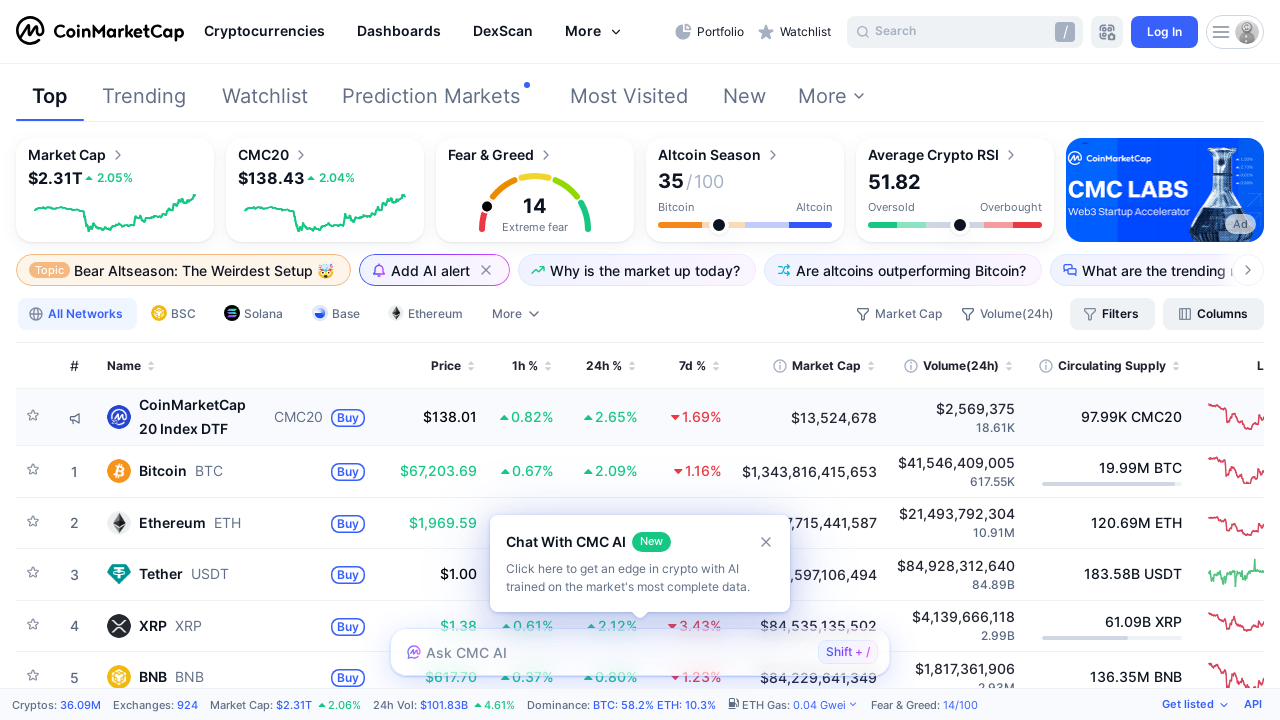

Currency links verified in the table
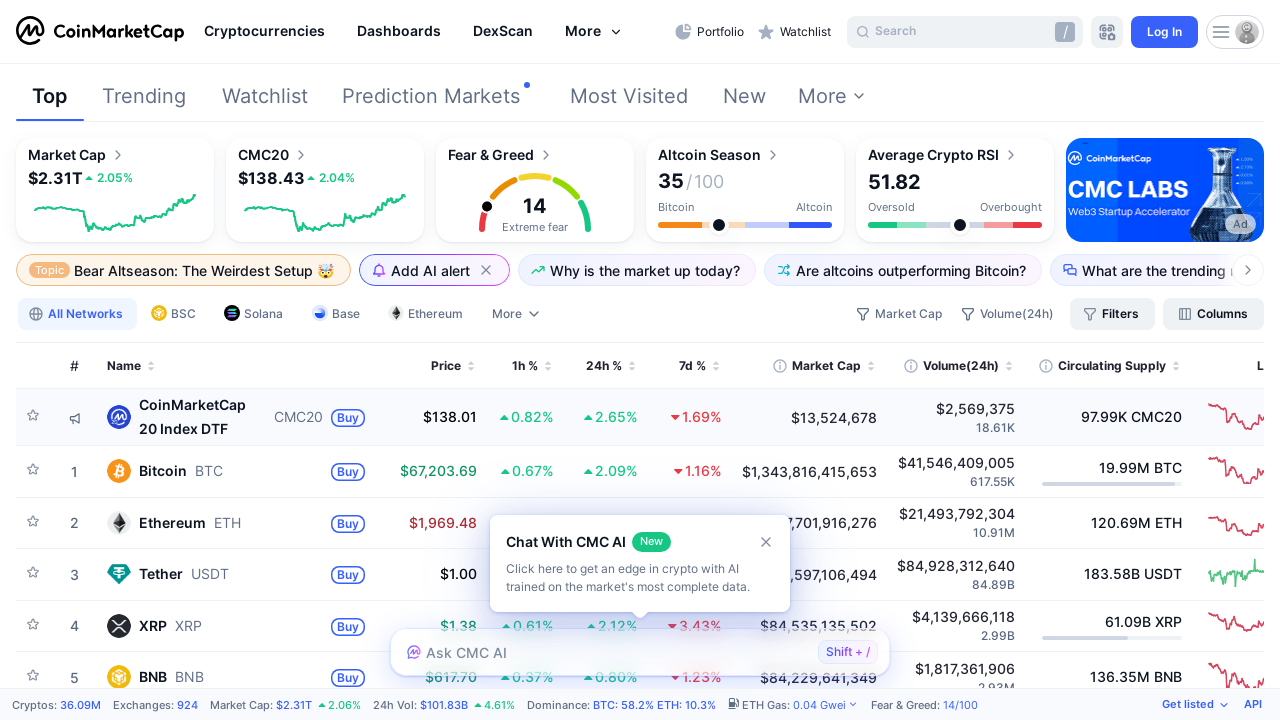

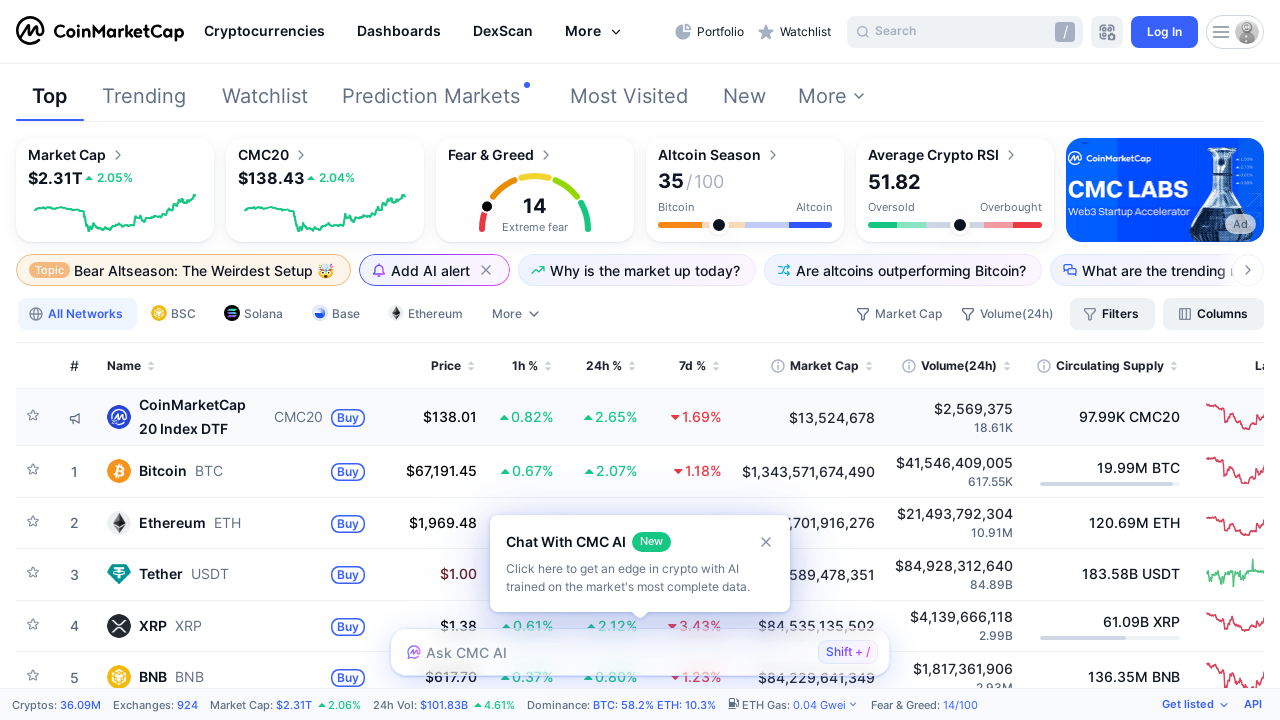